Opens the Royal Challengers Bangalore homepage and verifies the page loads successfully

Starting URL: https://royalchallengers.com/

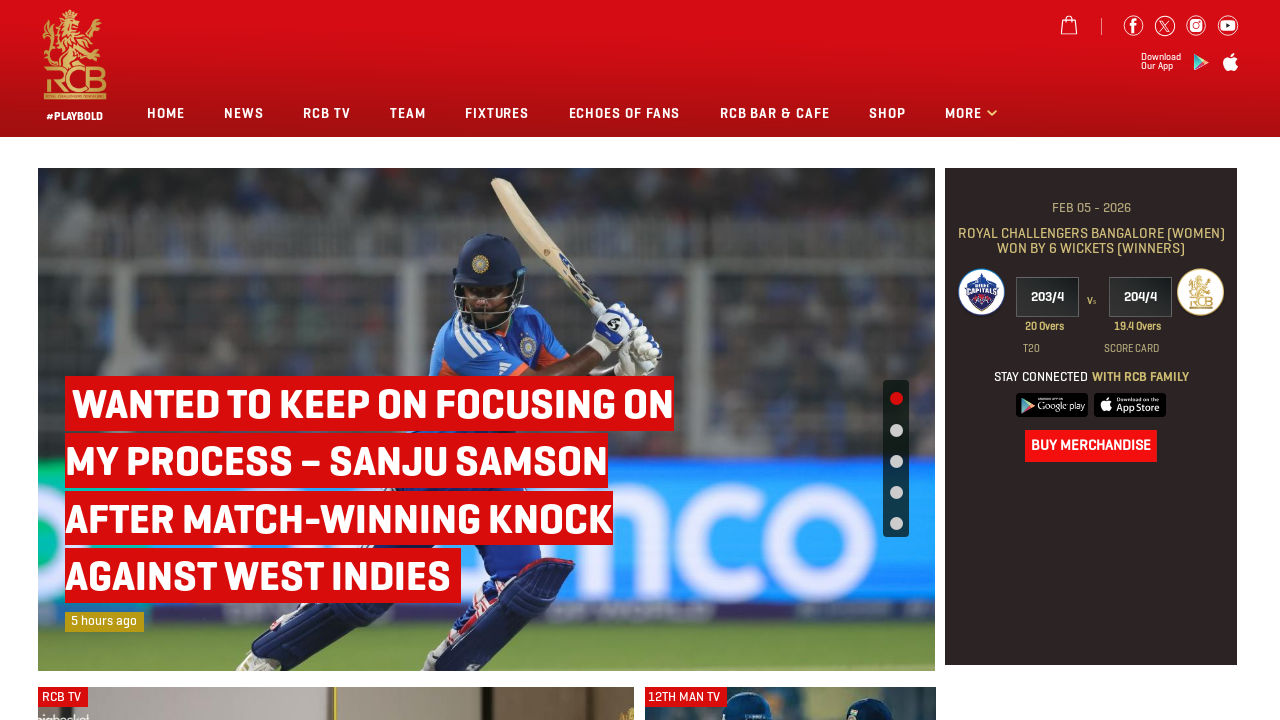

Navigated to Royal Challengers Bangalore homepage
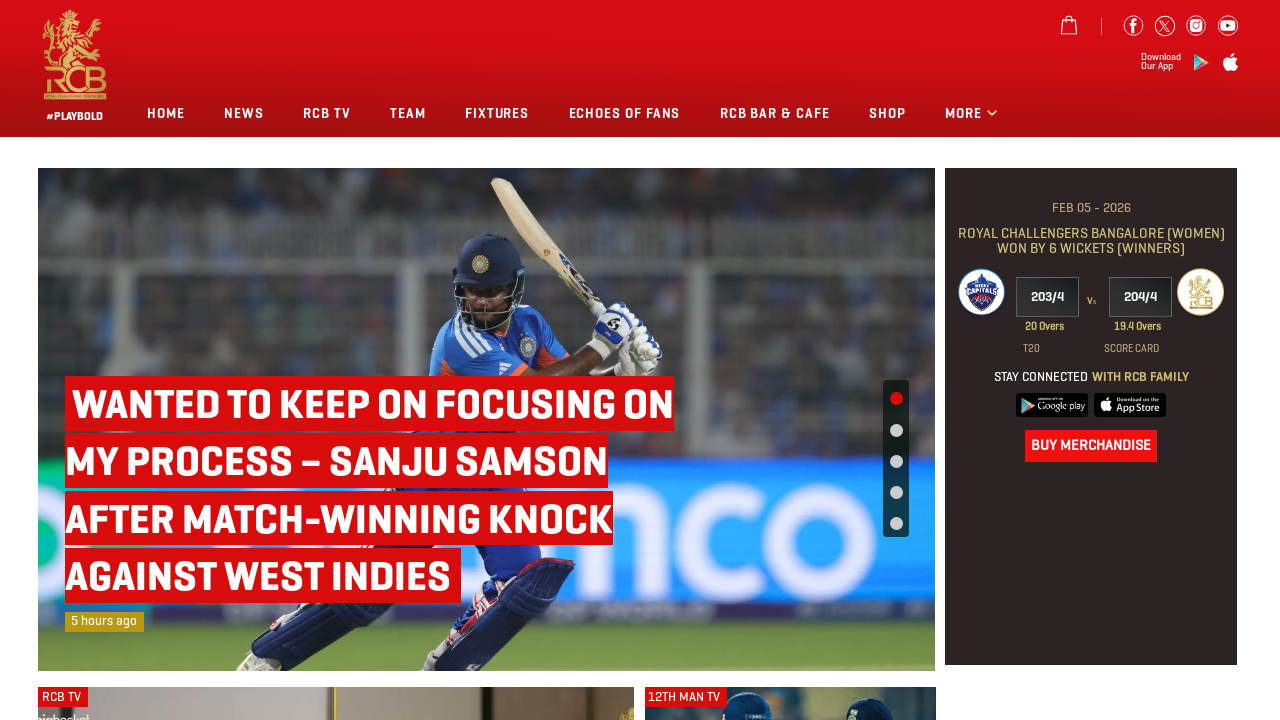

Page DOM content fully loaded
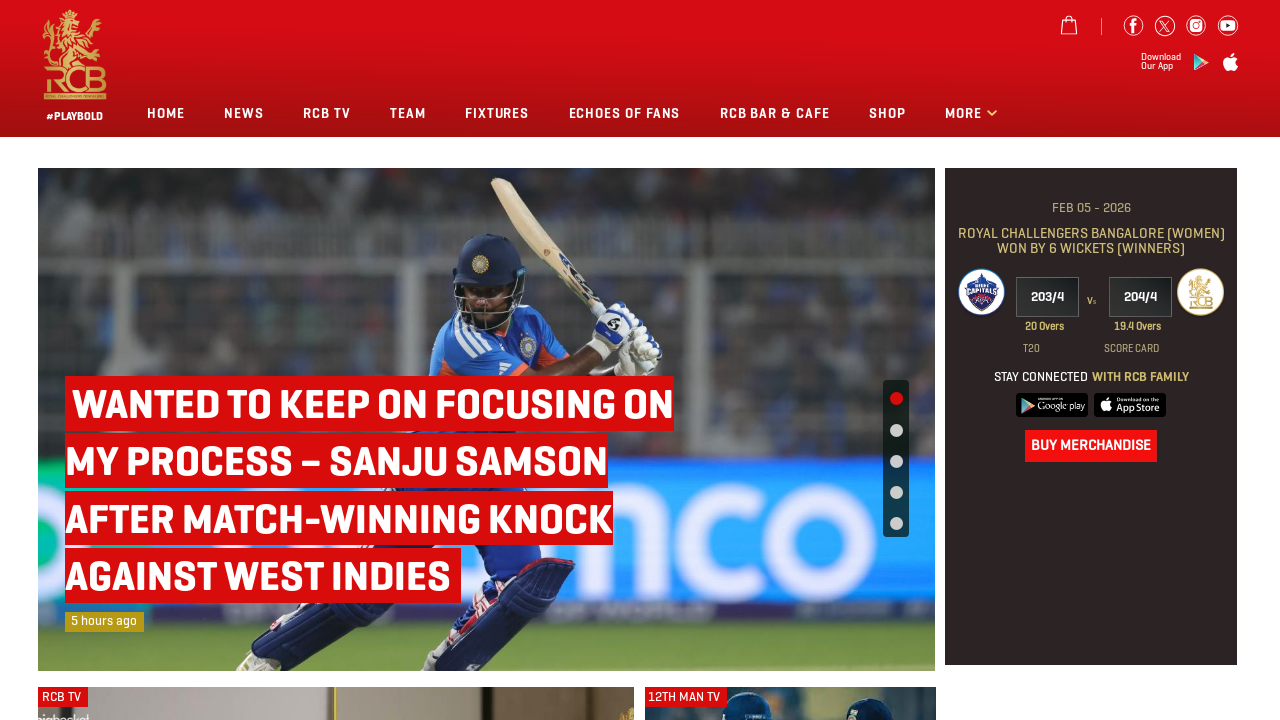

Verified page has a title, confirming successful load
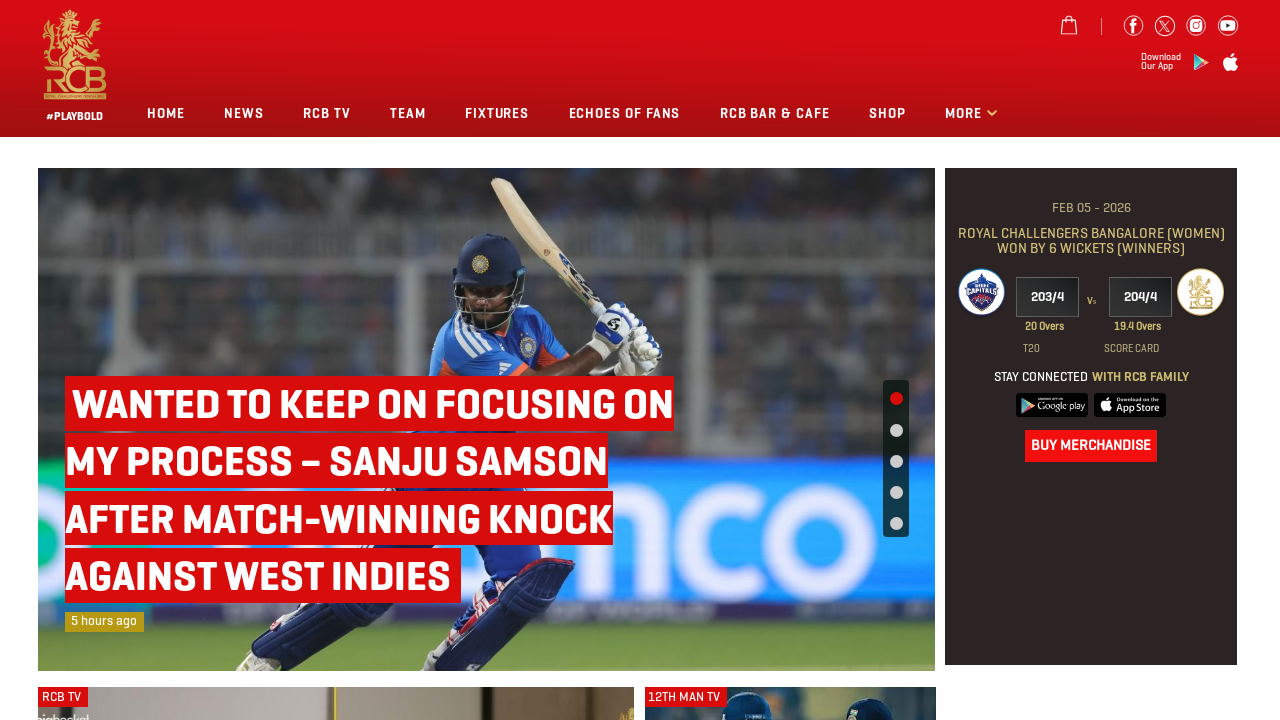

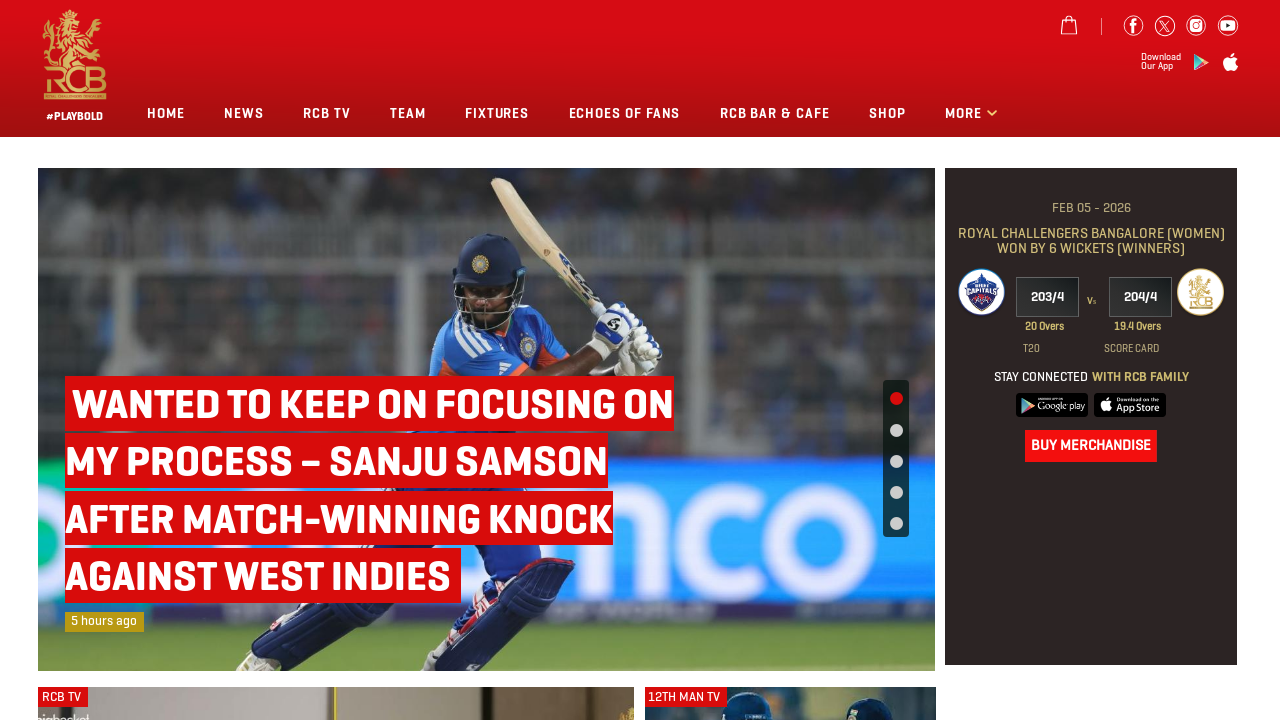